Verifies that the footer/status bar is hidden when all items are deleted

Starting URL: https://todomvc.com/examples/react/dist/

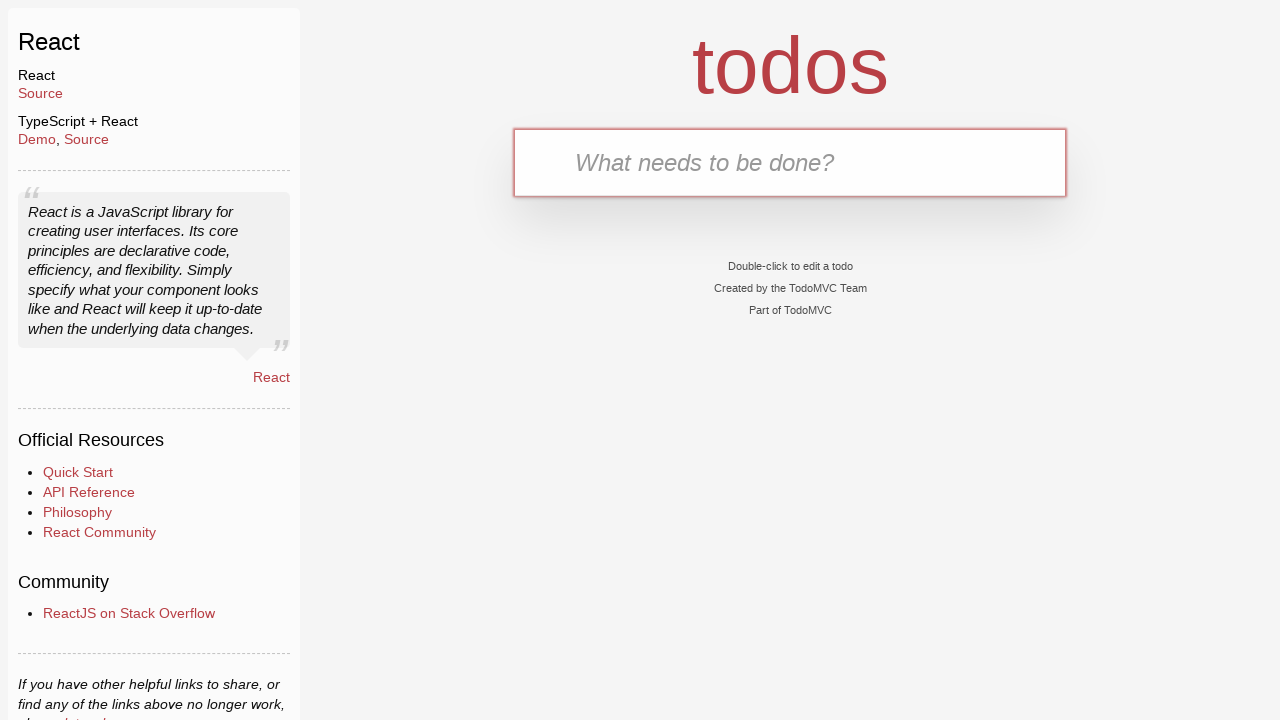

Filled new todo input with 'Task 1' on input.new-todo
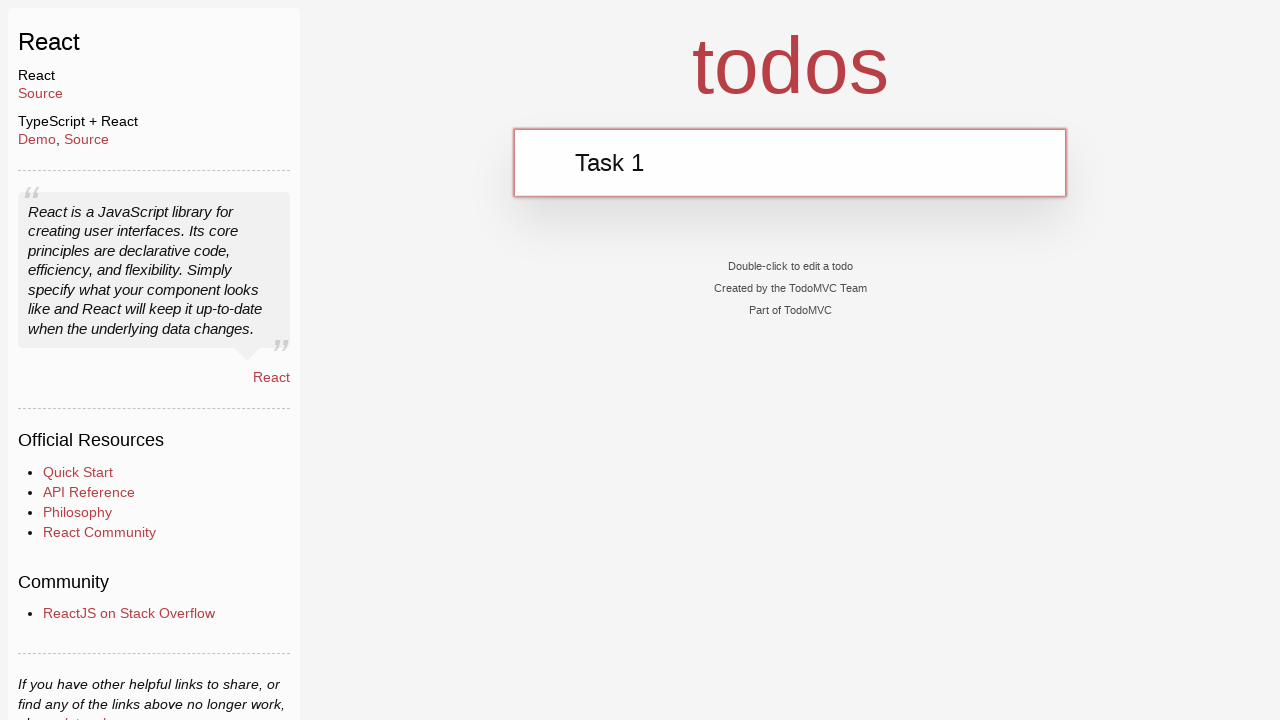

Pressed Enter to add first todo item on input.new-todo
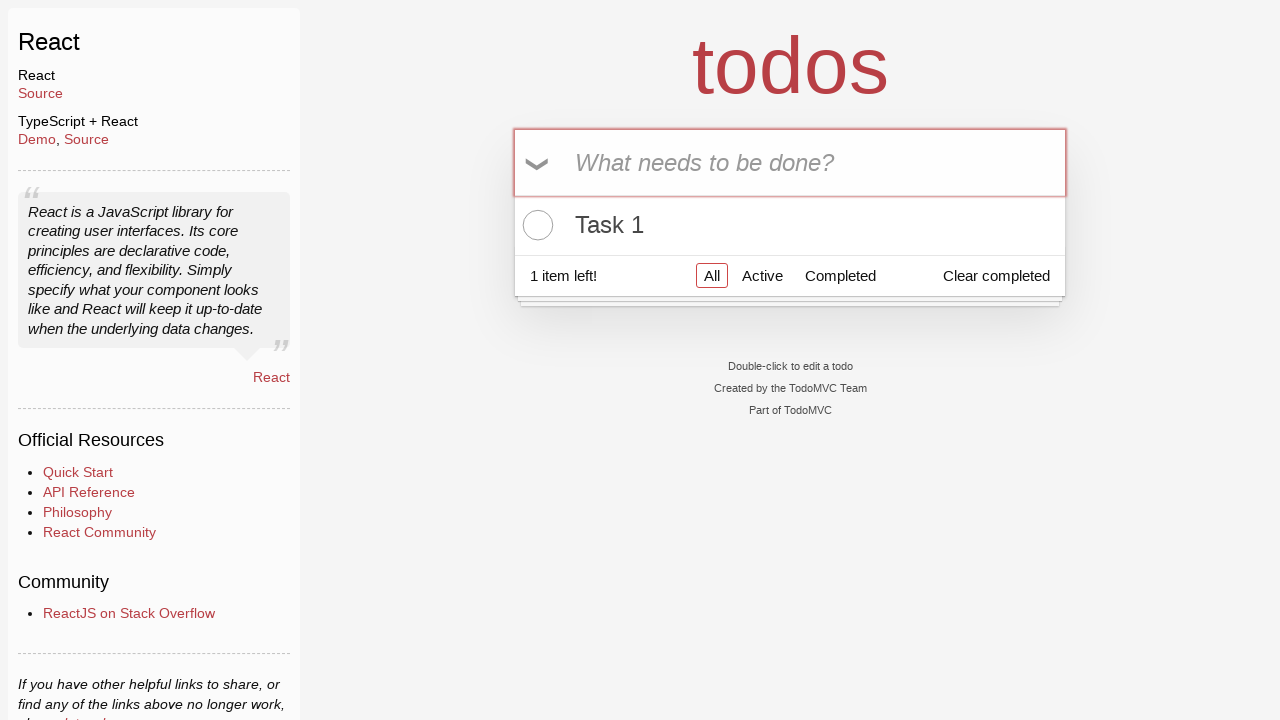

Filled new todo input with 'Task 2' on input.new-todo
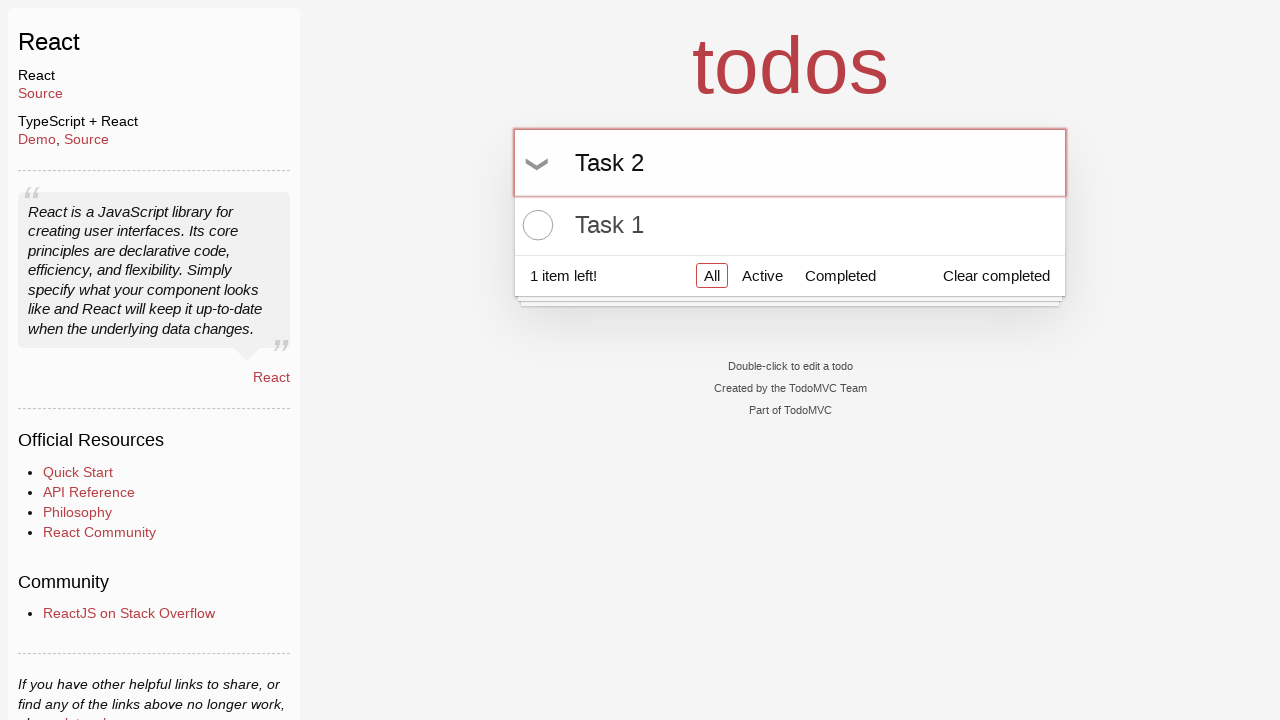

Pressed Enter to add second todo item on input.new-todo
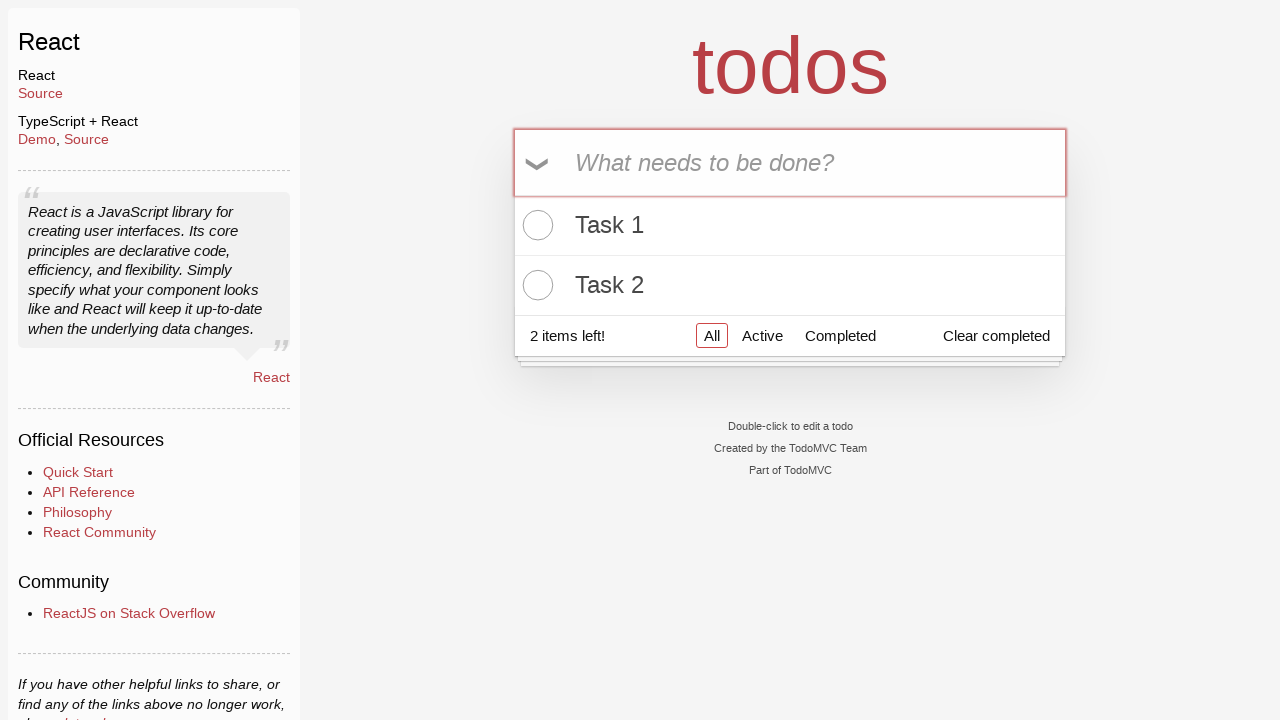

Verified footer is visible with both items present
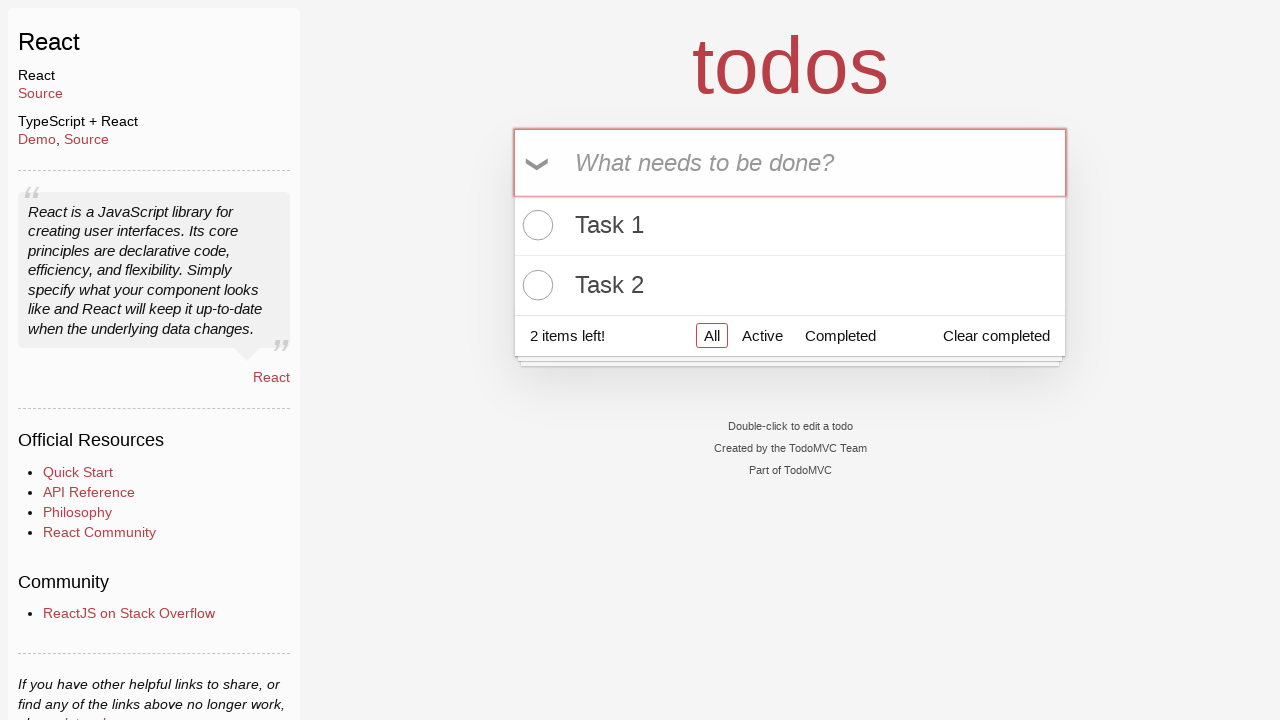

Hovered over first todo item to reveal delete button at (790, 226) on .todo-list li:has-text('Task 1')
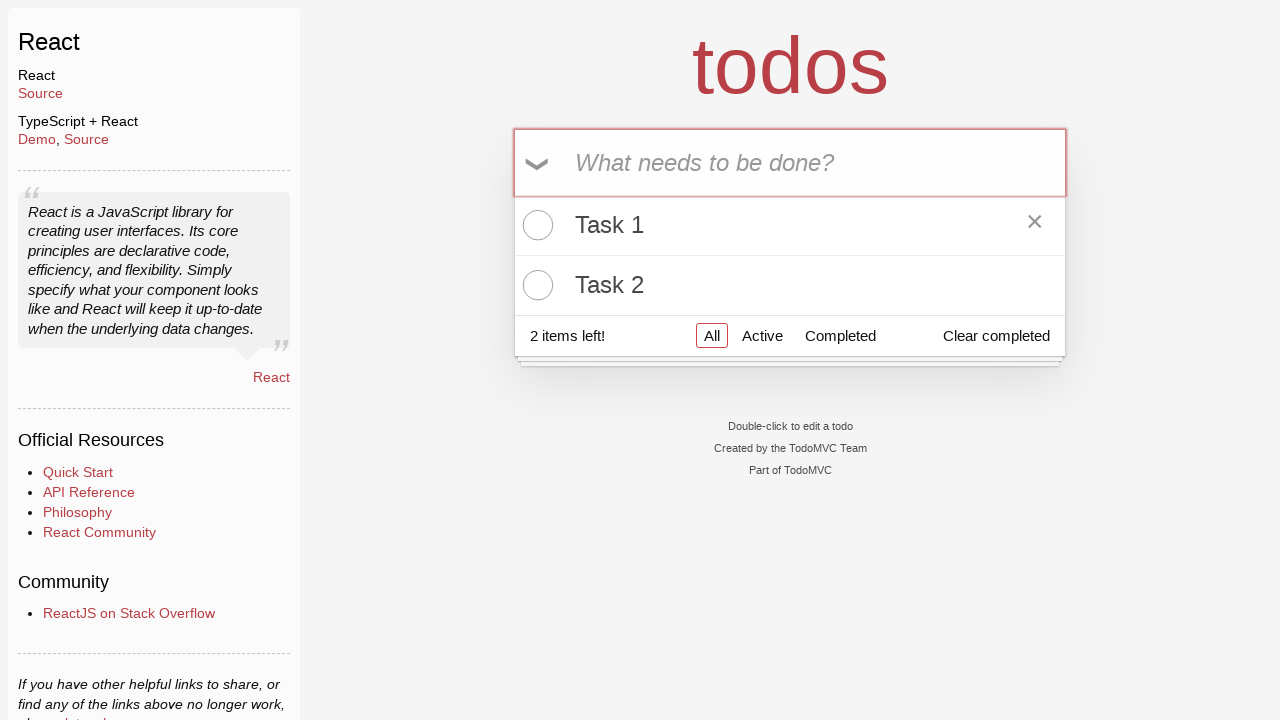

Clicked delete button to remove first todo item at (1035, 225) on .todo-list li:has-text('Task 1') .destroy
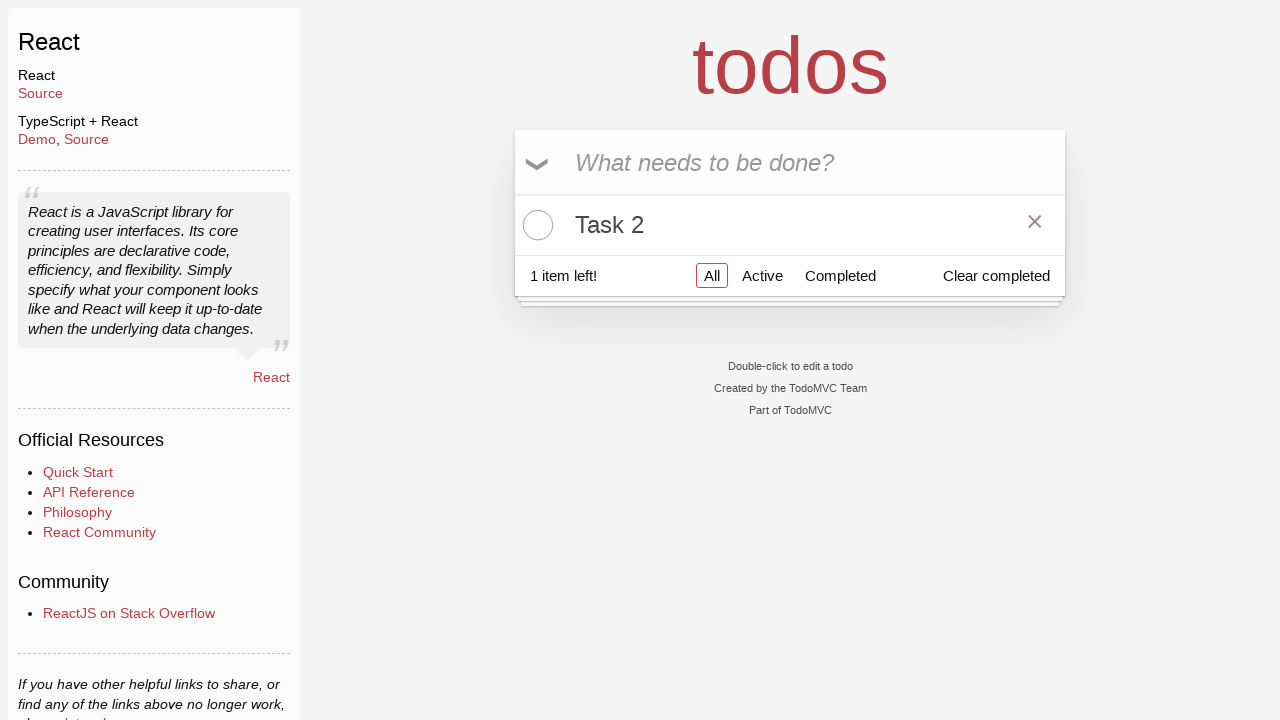

Hovered over second todo item to reveal delete button at (790, 225) on .todo-list li:has-text('Task 2')
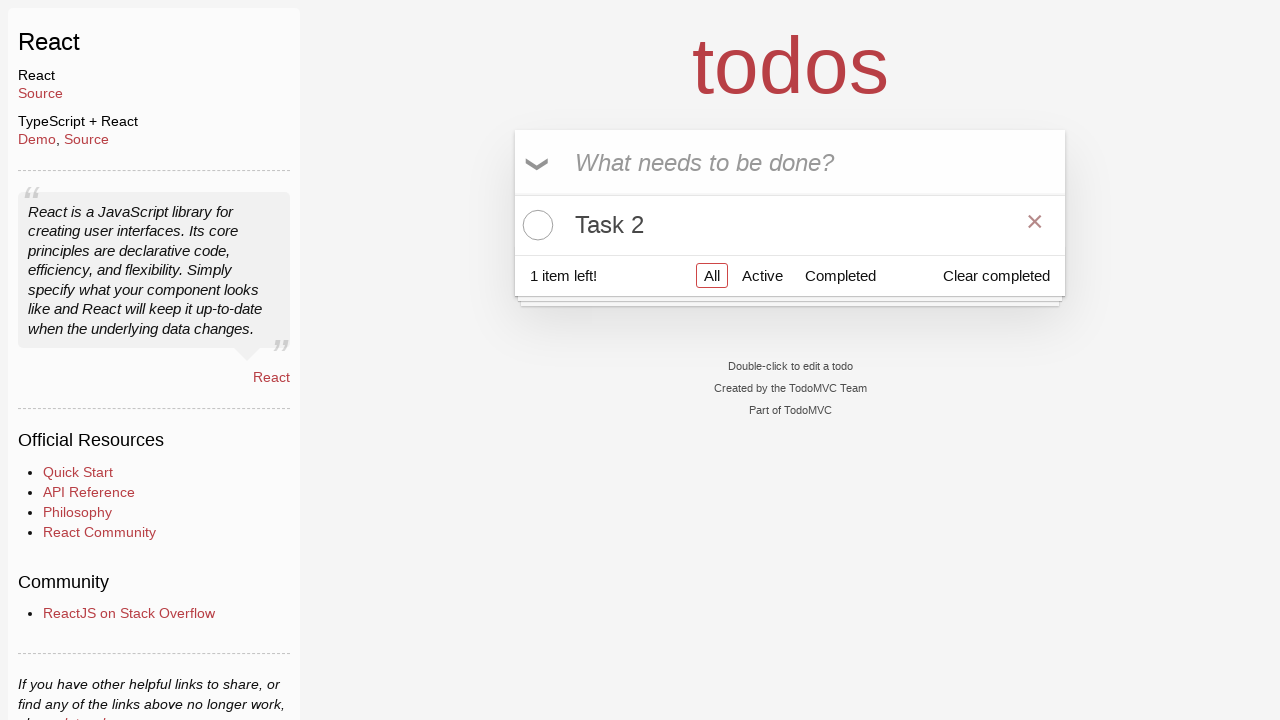

Clicked delete button to remove second todo item at (1035, 225) on .todo-list li:has-text('Task 2') .destroy
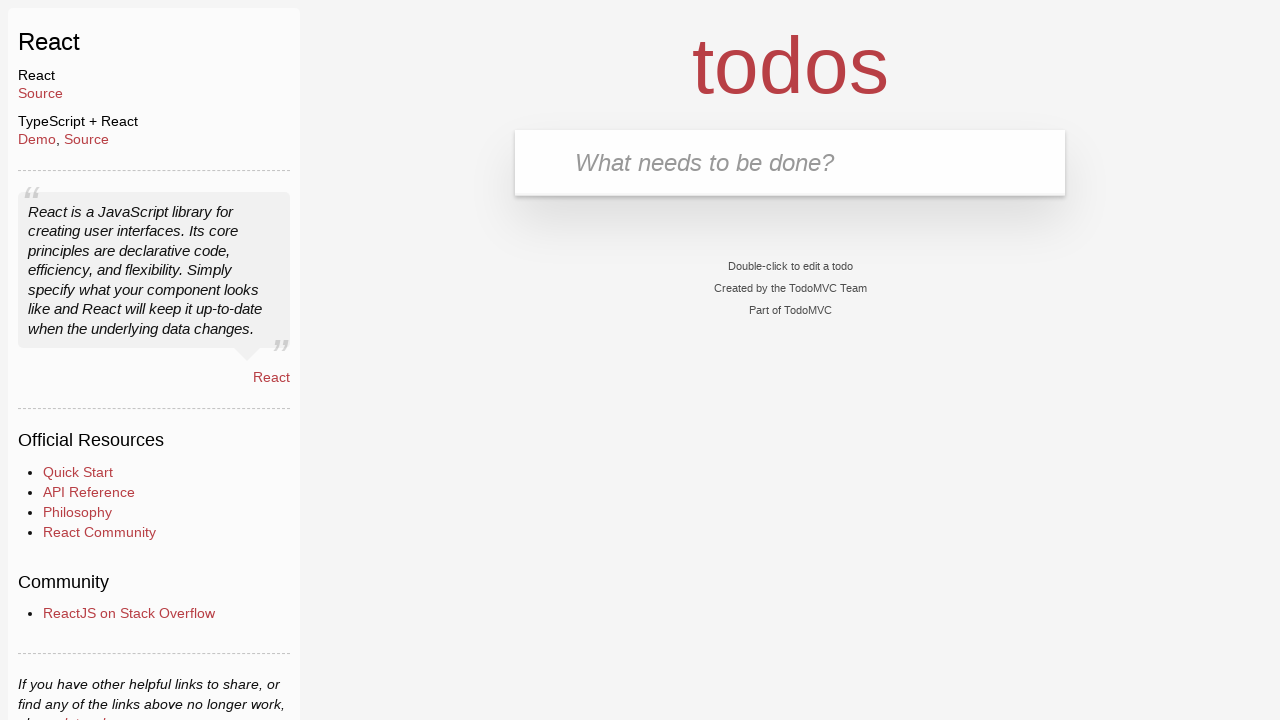

Verified footer is hidden after all items deleted
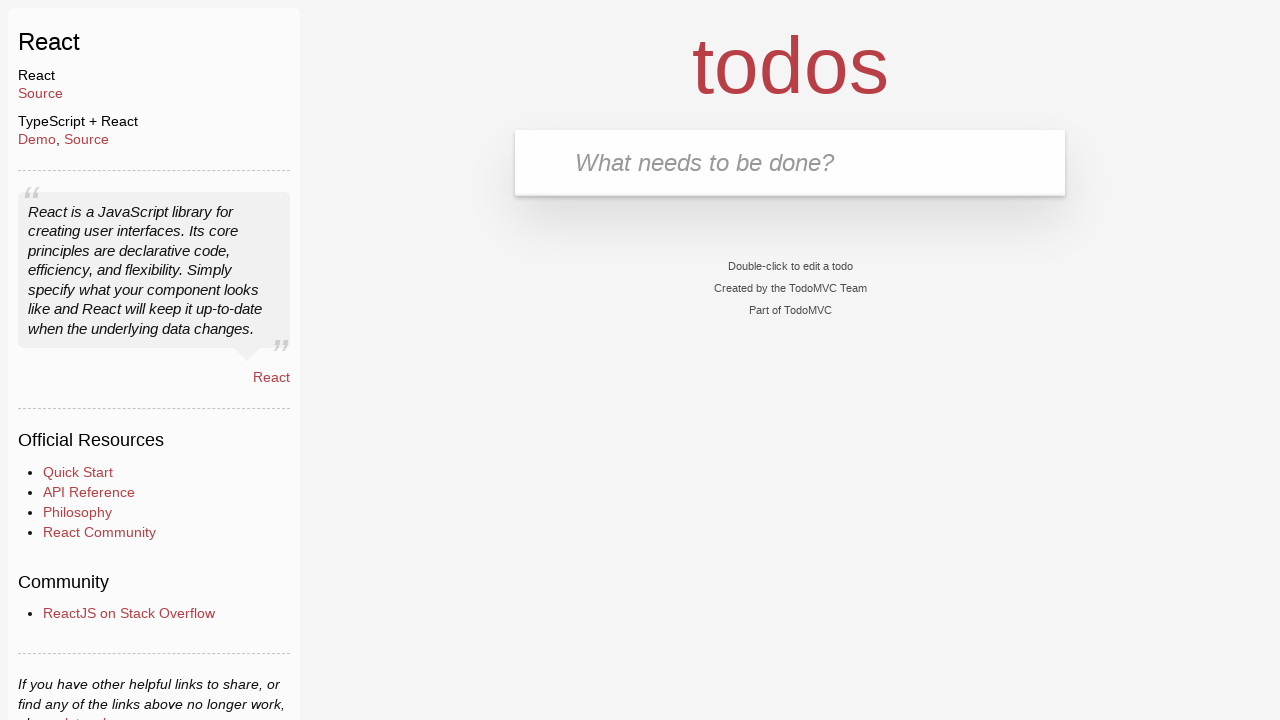

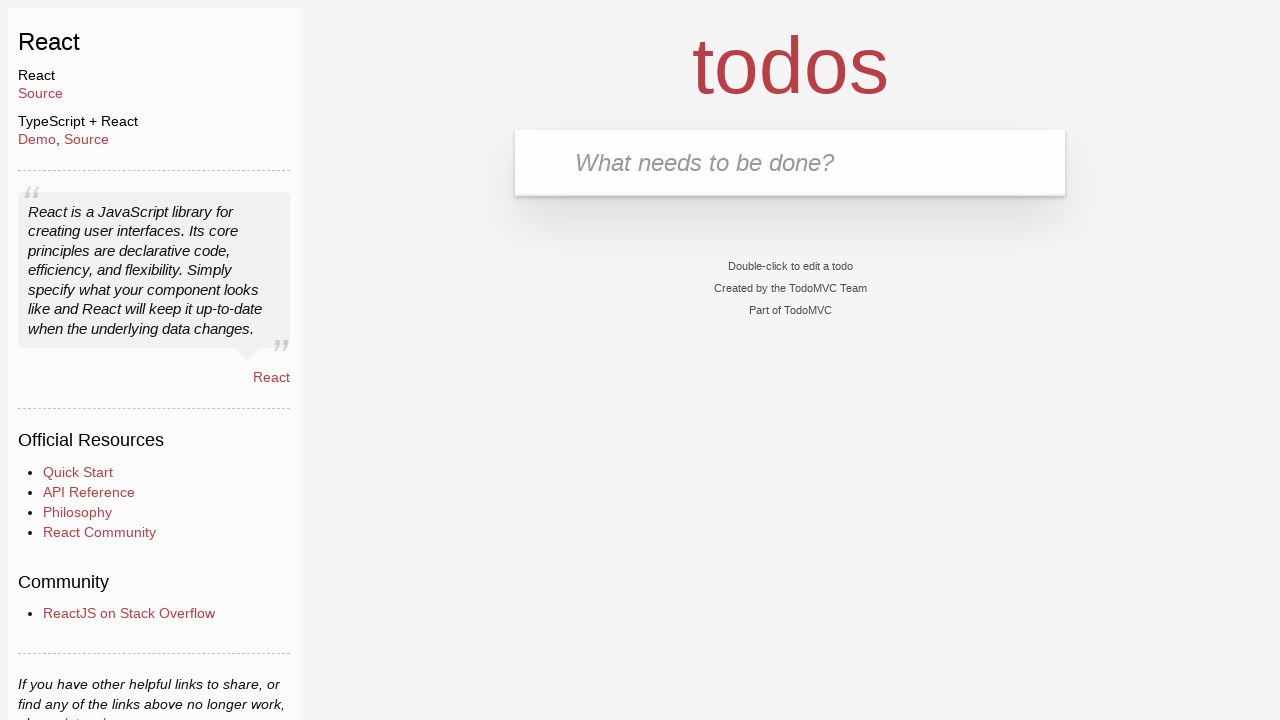